Completes a multi-step puzzle challenge by solving three riddles in sequence: entering "rock" for the first riddle, using the resulting password for the second riddle, and identifying the richest merchant for the third riddle.

Starting URL: https://techstepacademy.com/trial-of-the-stones

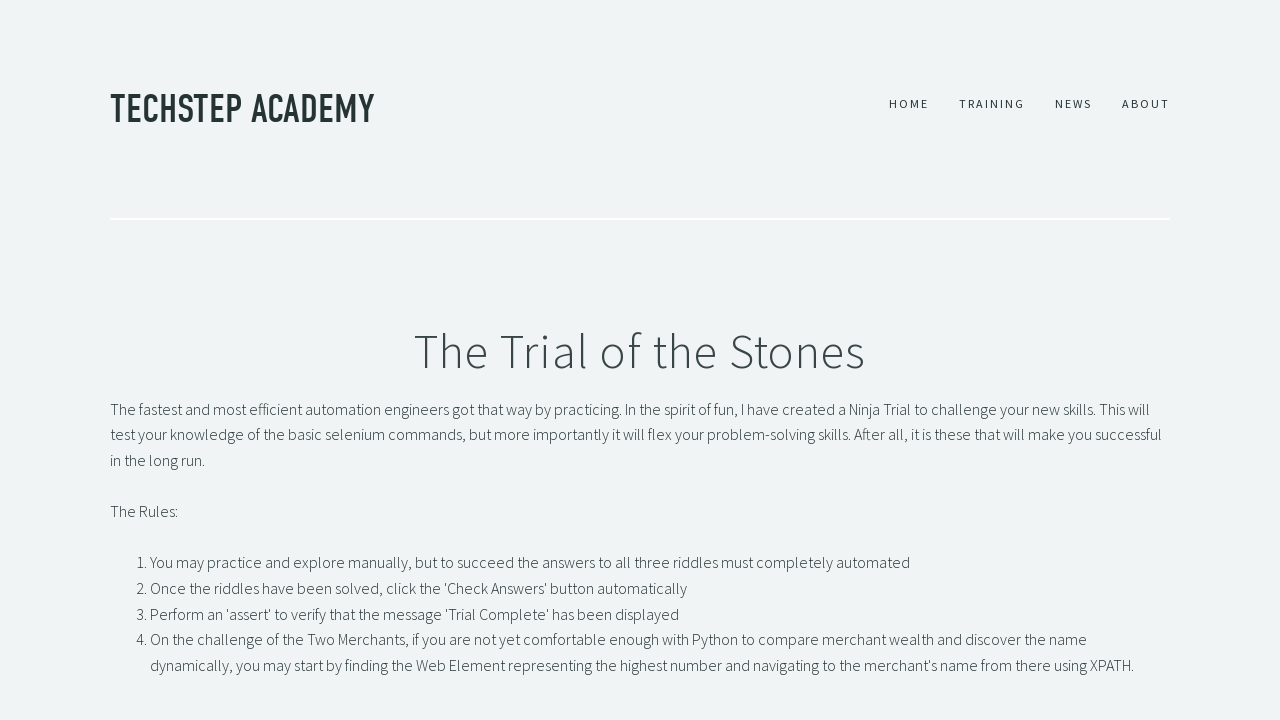

Filled first riddle input with 'rock' on #r1Input
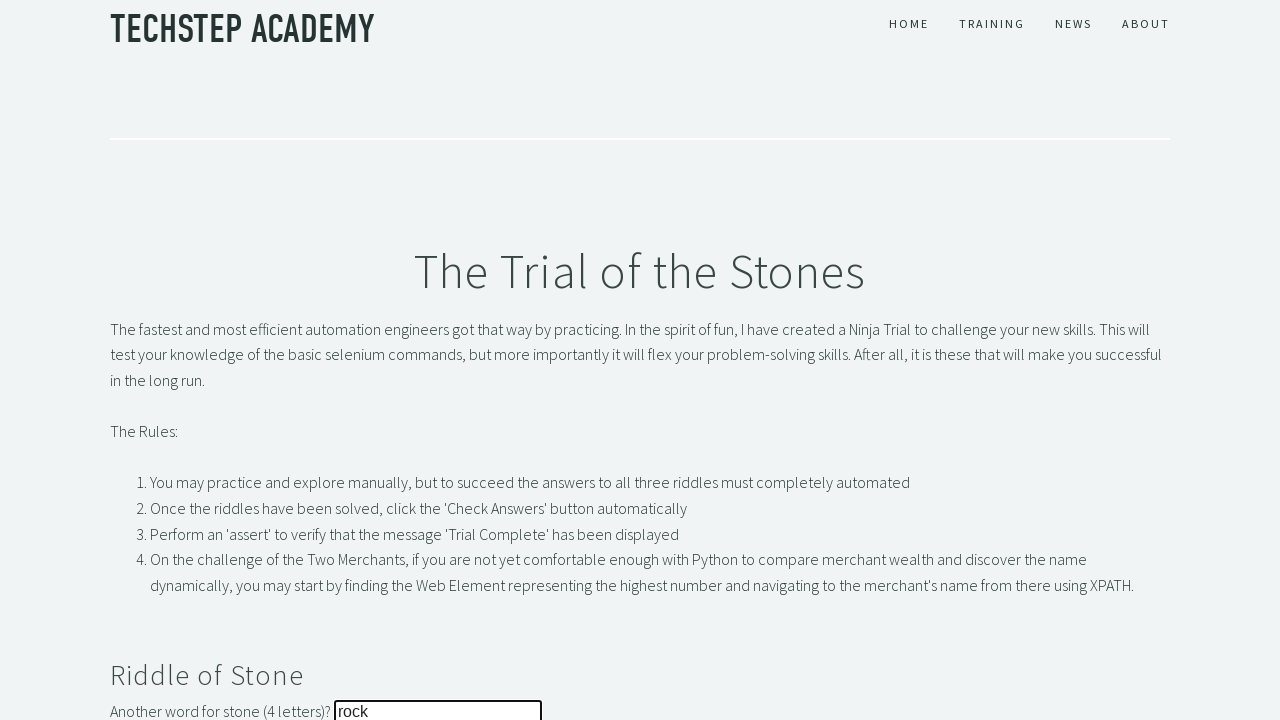

Clicked first riddle submit button at (145, 360) on button#r1Btn
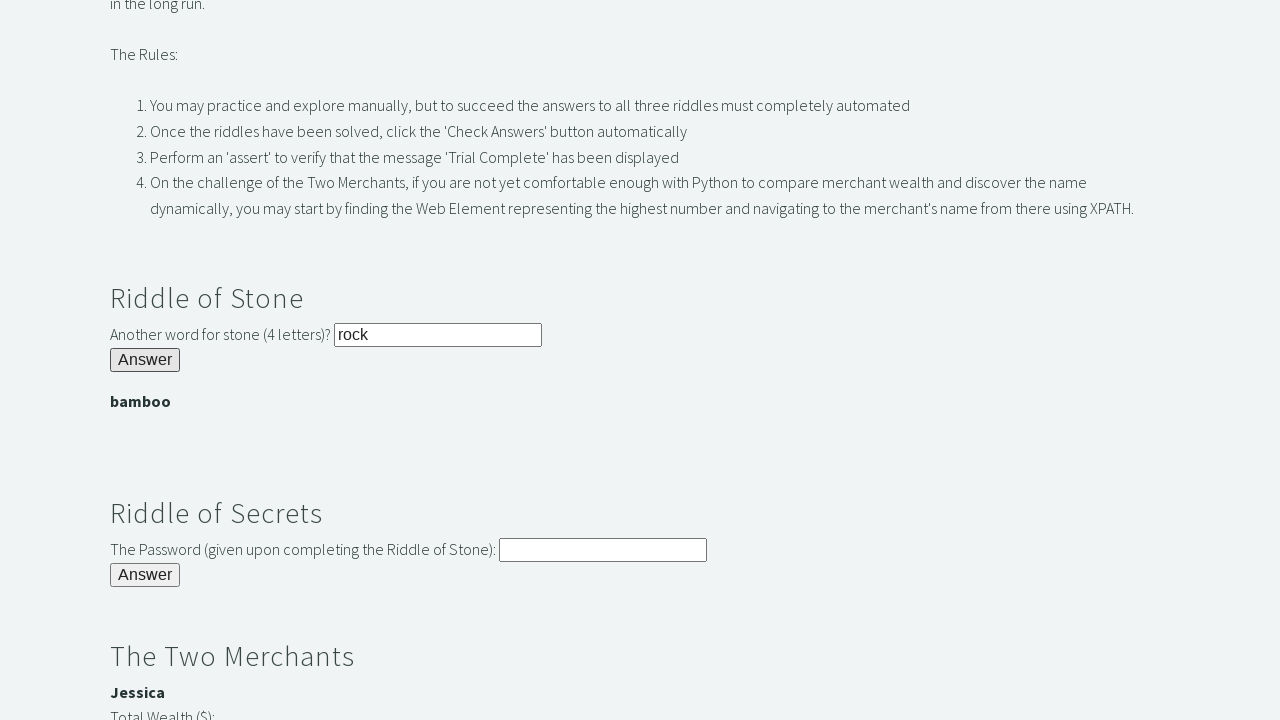

Retrieved password from first riddle result
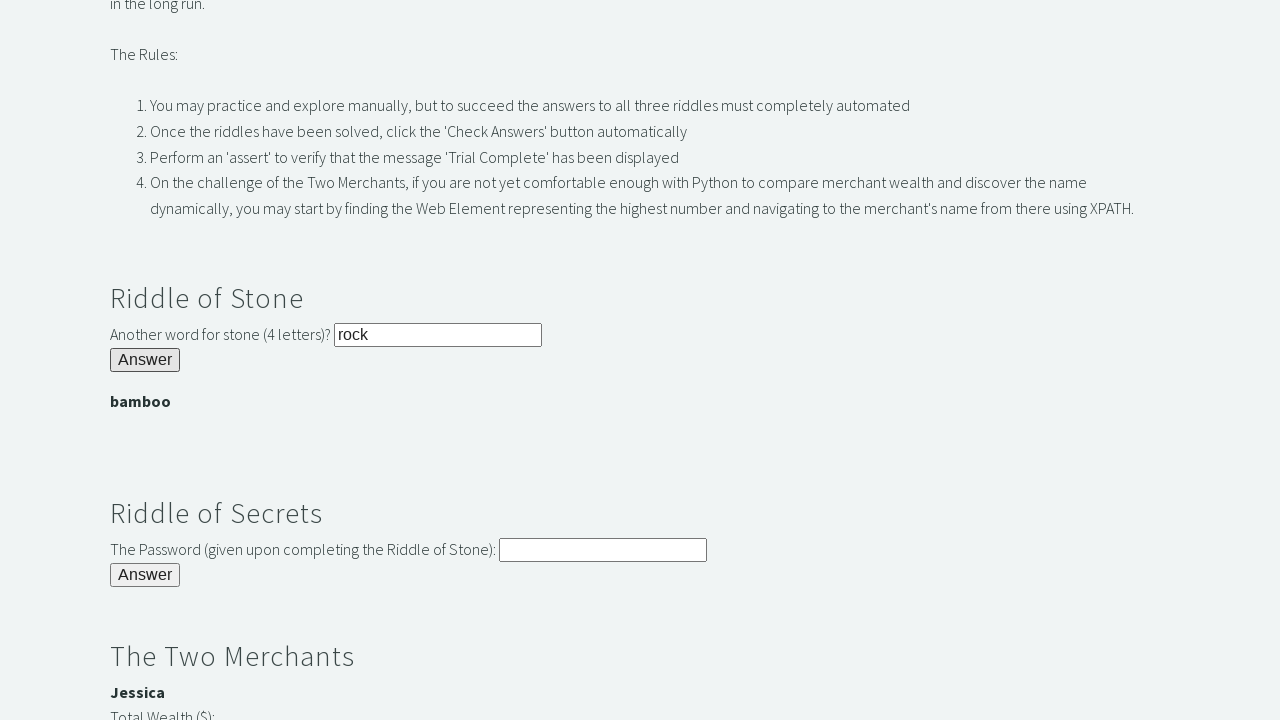

Filled second riddle input with retrieved password on input#r2Input
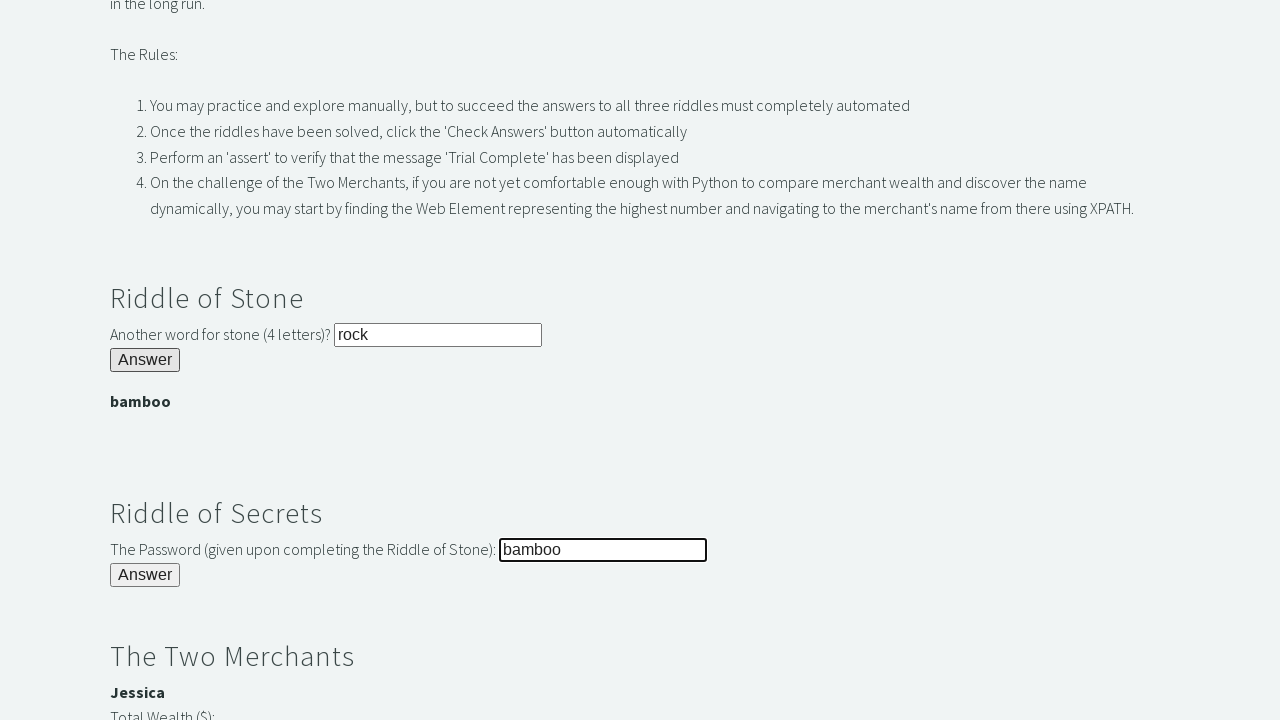

Clicked second riddle submit button at (145, 575) on button#r2Butn
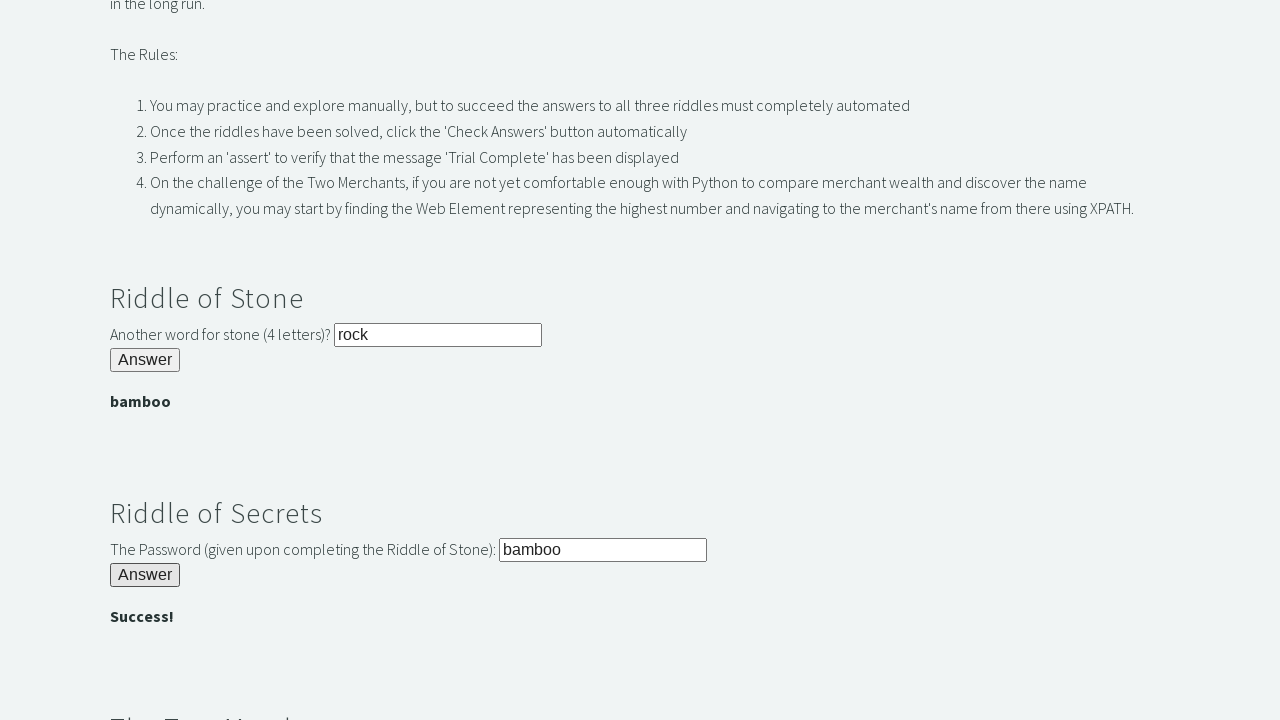

Identified richest merchant with 3000 wealth
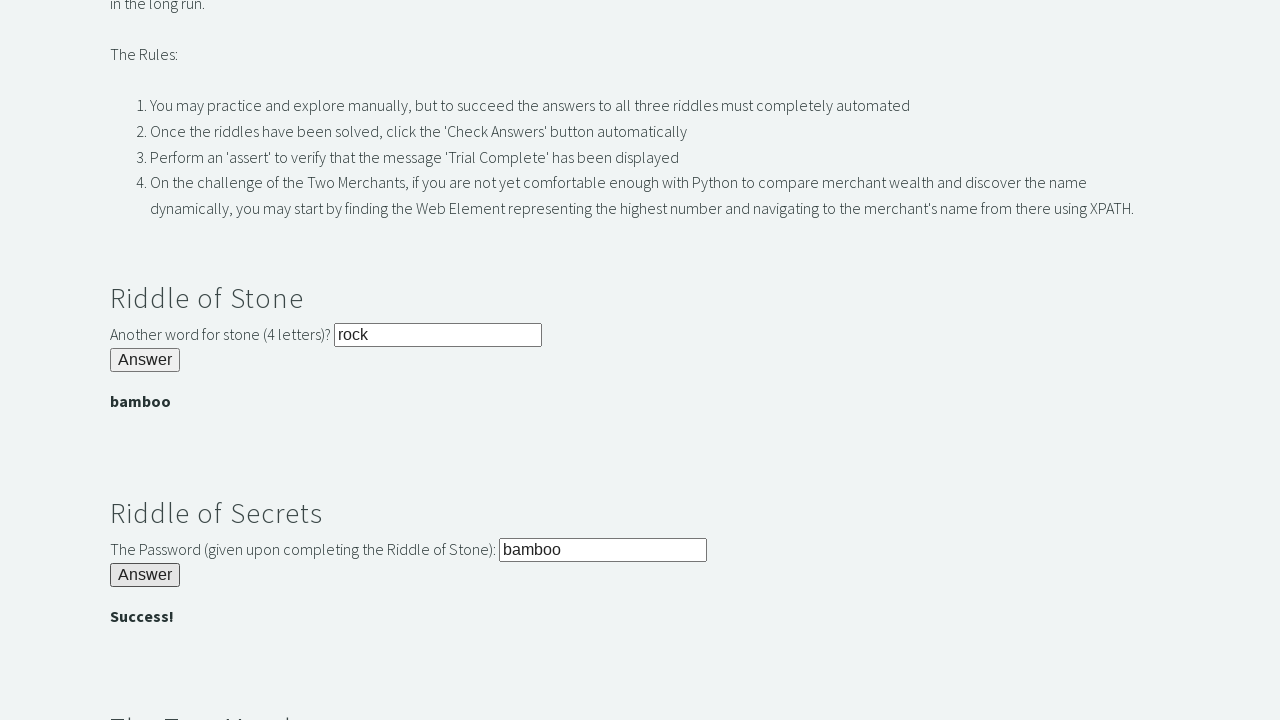

Filled third riddle input with richest merchant name on #r3Input
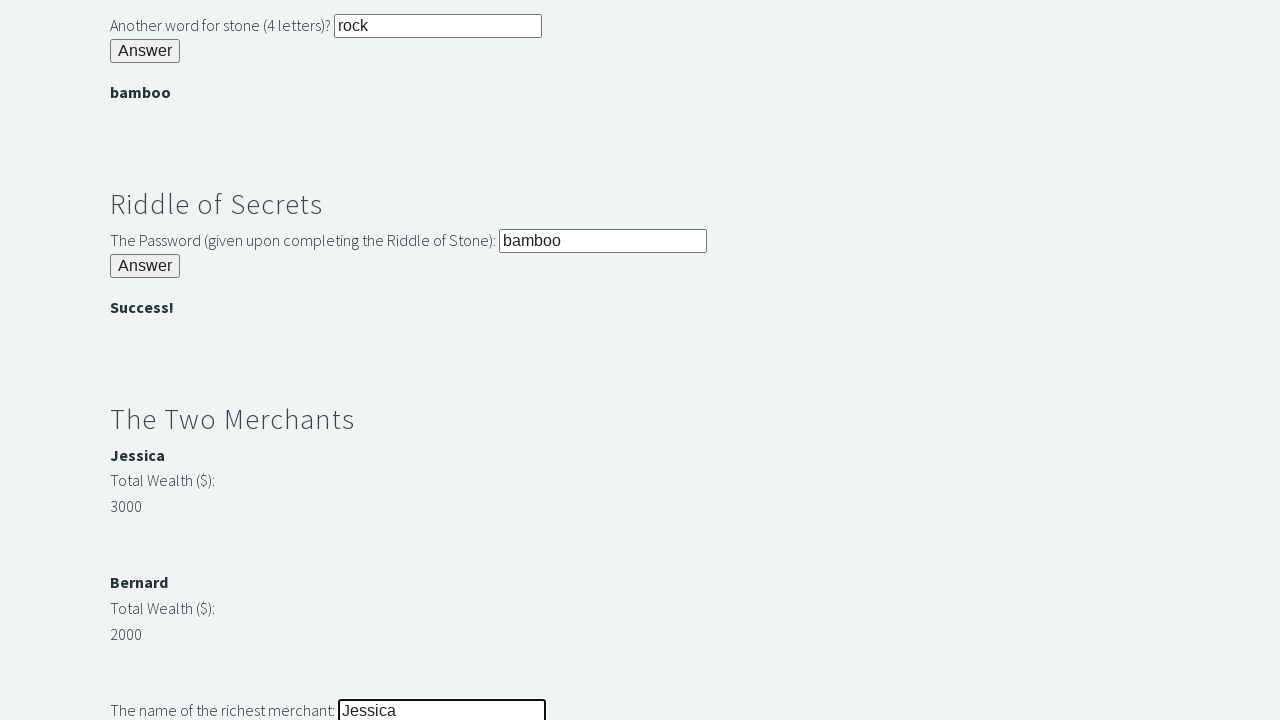

Clicked third riddle submit button at (145, 360) on button#r3Butn
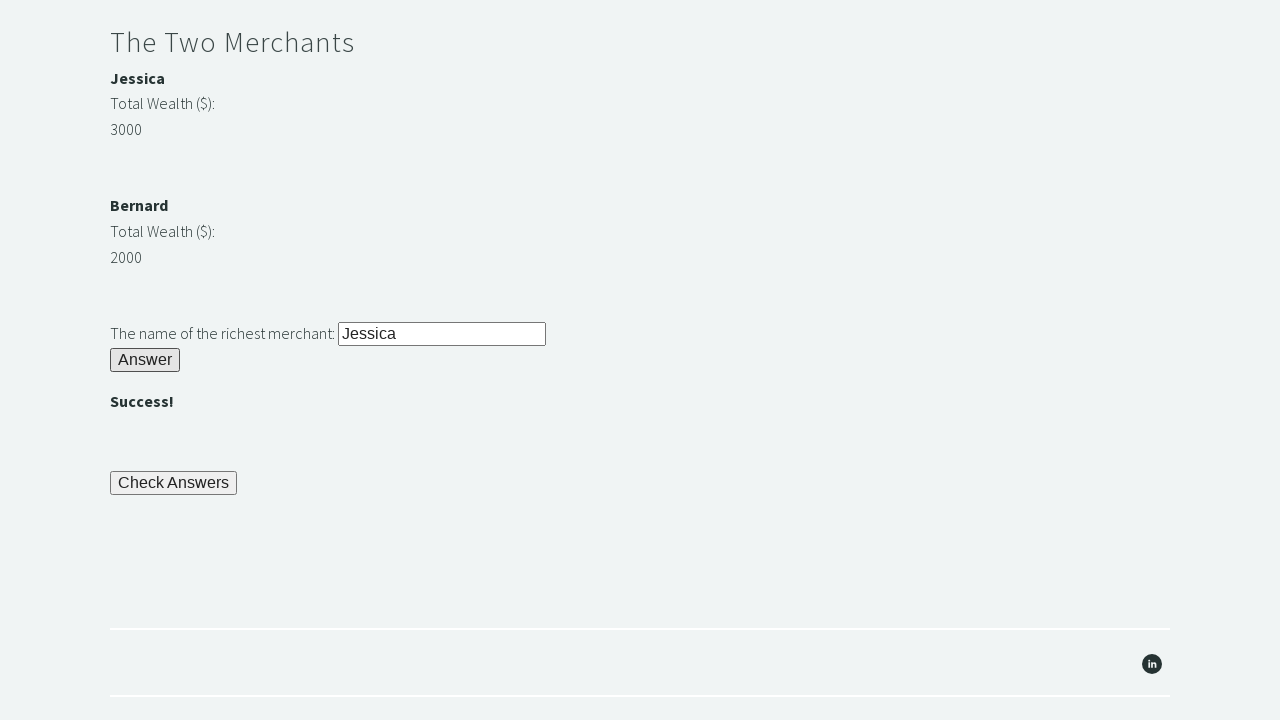

Clicked final check button to complete trial at (174, 483) on button[name='checkButn']
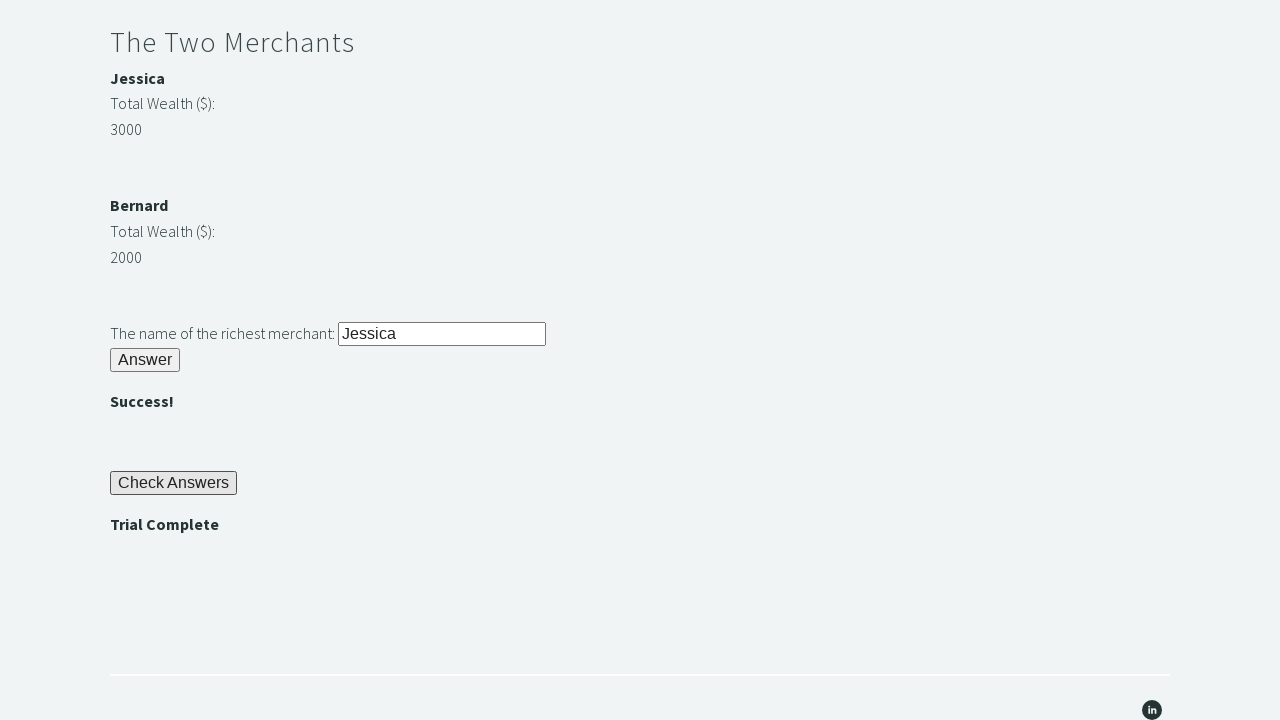

Retrieved trial completion message
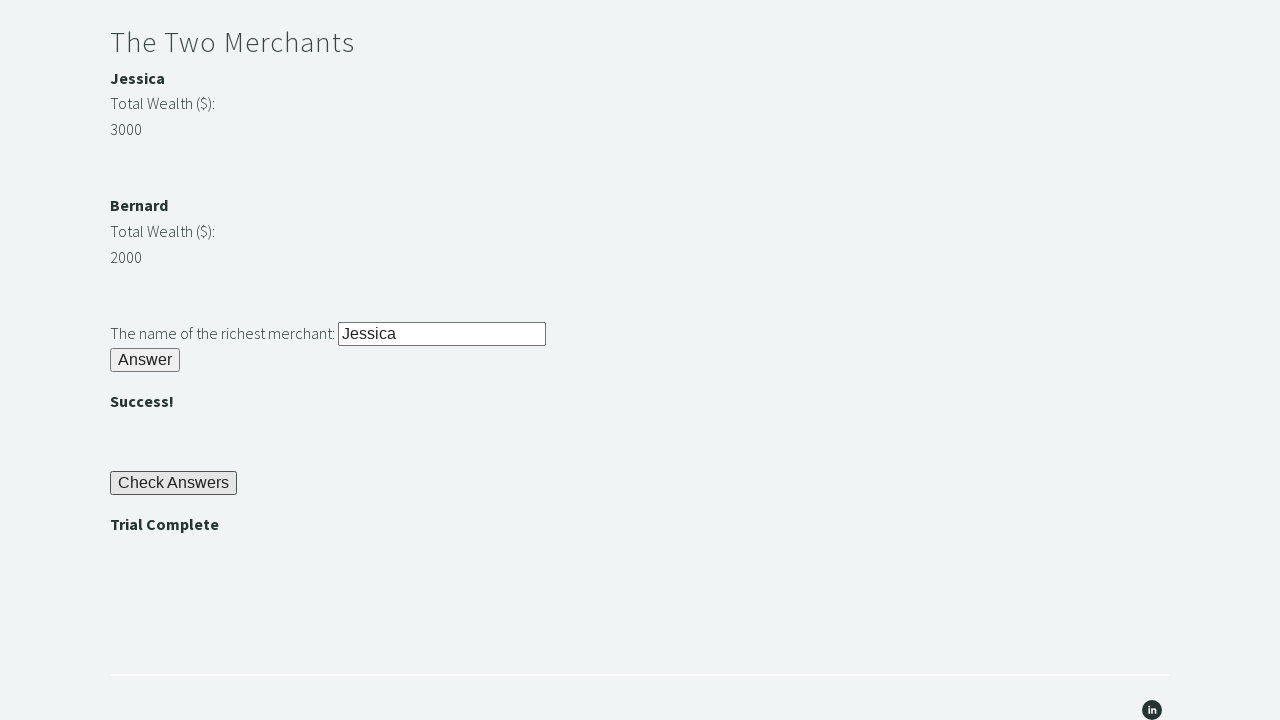

Verified completion message equals 'Trial Complete'
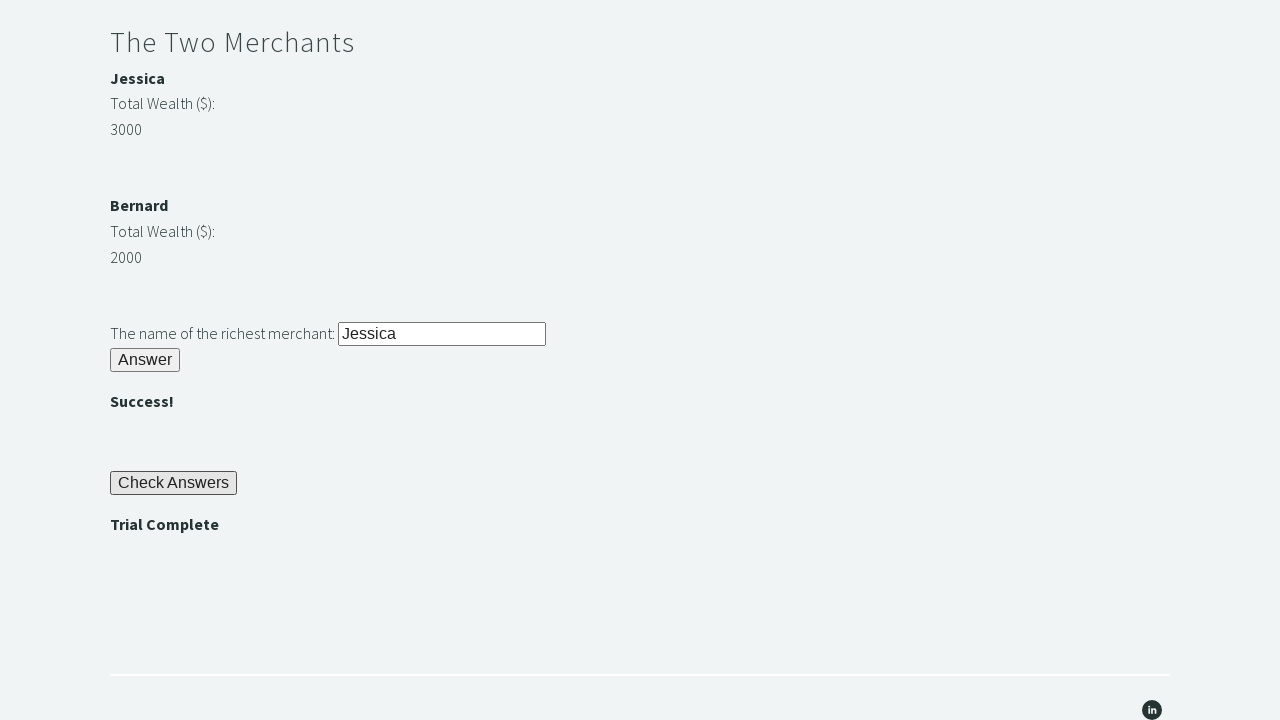

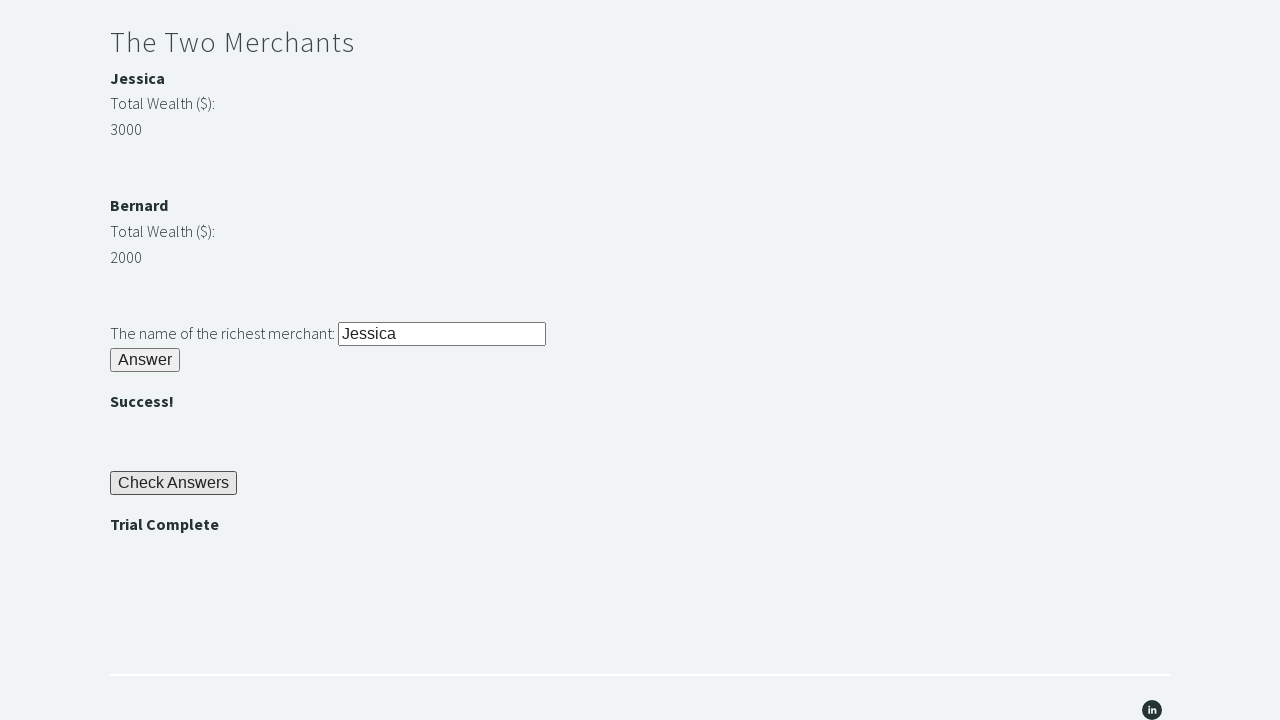